Tests handling of various input fields by filling text into name, email, phone, and textarea fields on a test automation practice page.

Starting URL: https://testautomationpractice.blogspot.com/

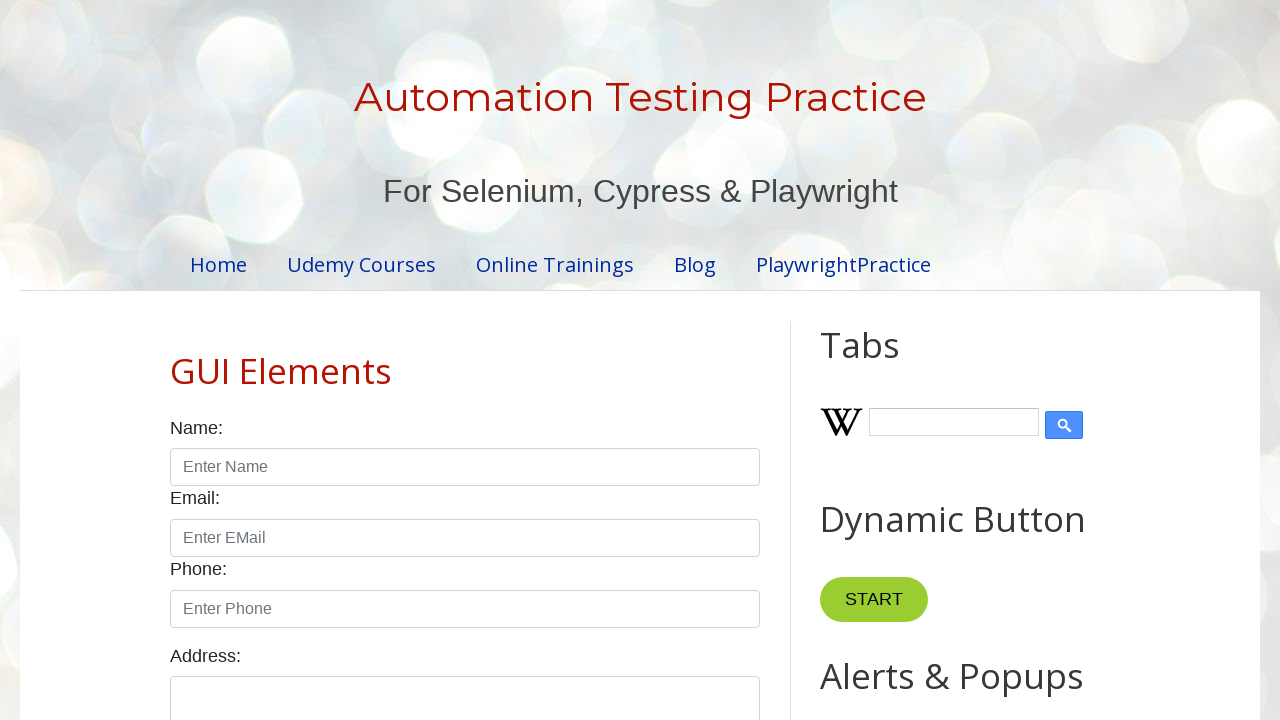

Filled name field with 'Sachin' on [id="name"]
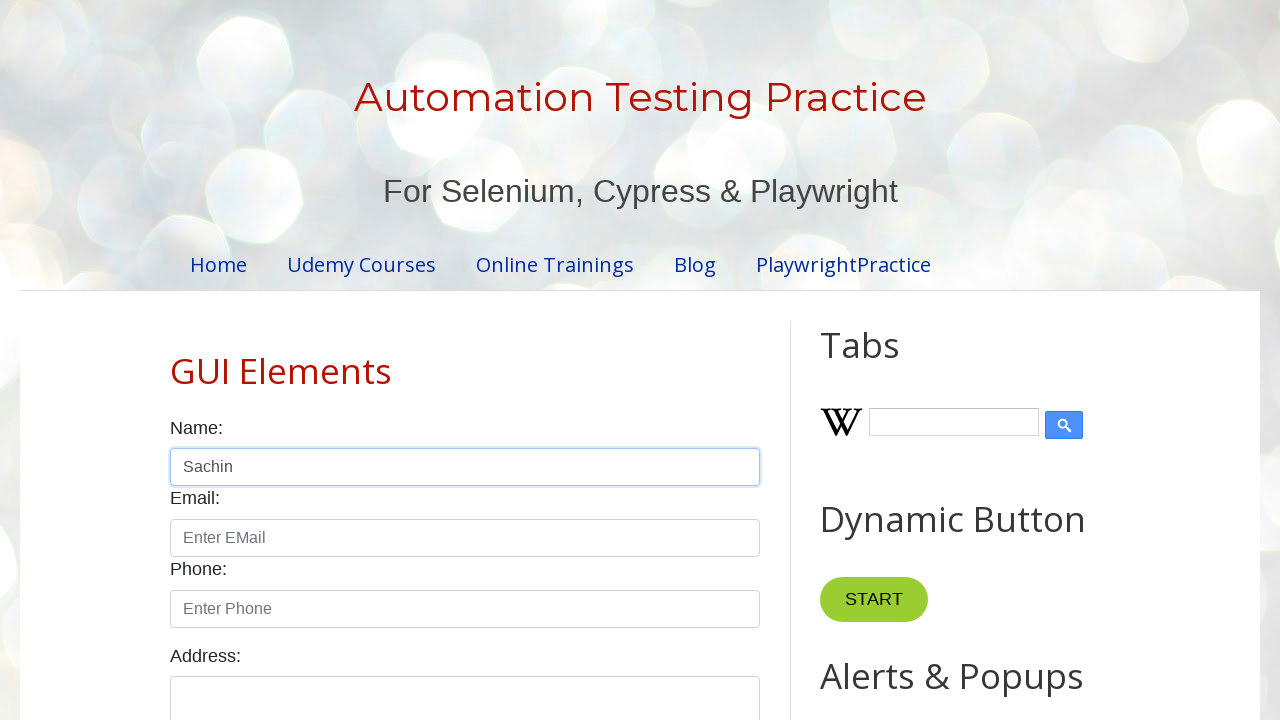

Filled email field with 's@ch.in' on [id="email"]
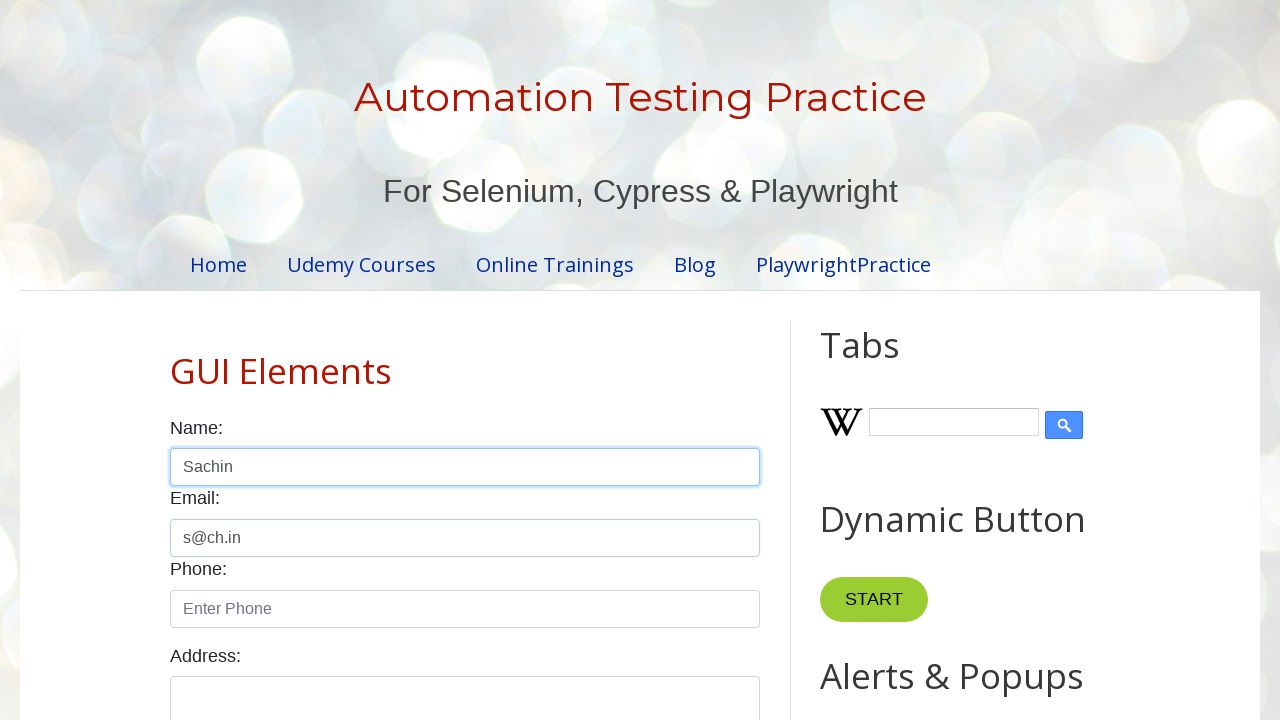

Typed phone number '1234567890' into phone field on [id="phone"]
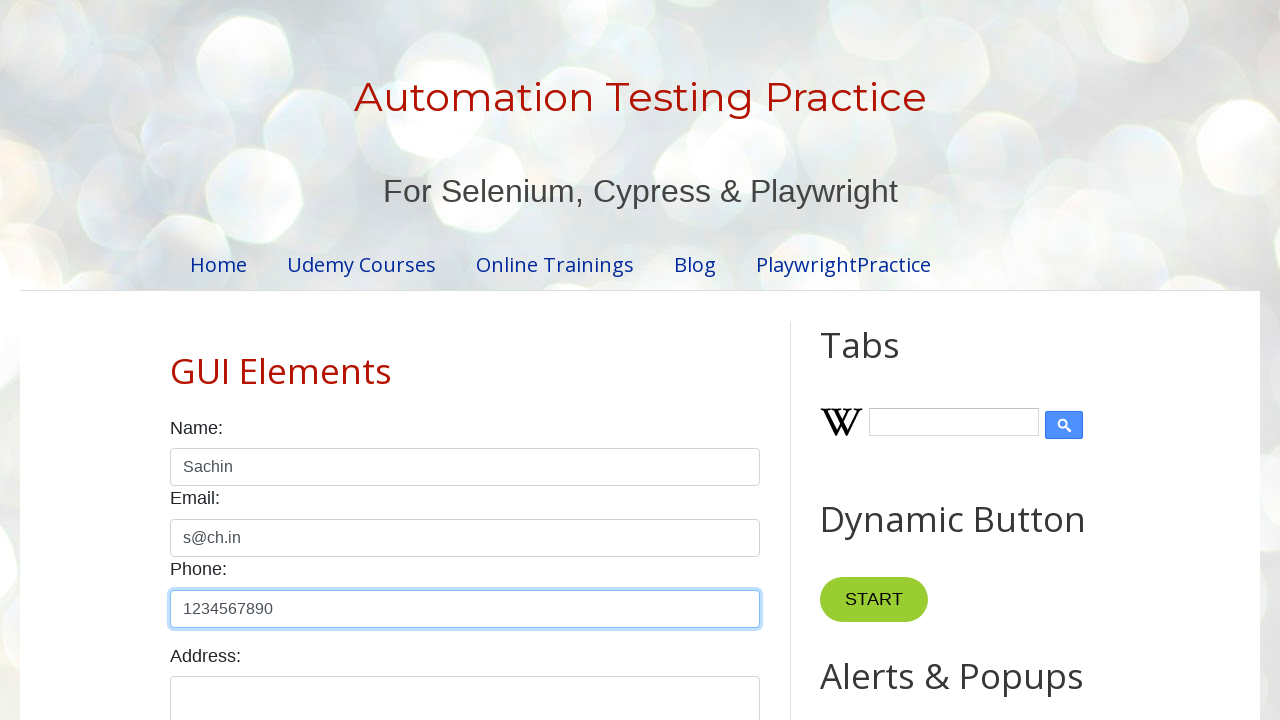

Typed address 'Sachin kn, Chikkamagaluru (D)' into textarea field on [id="textarea"]
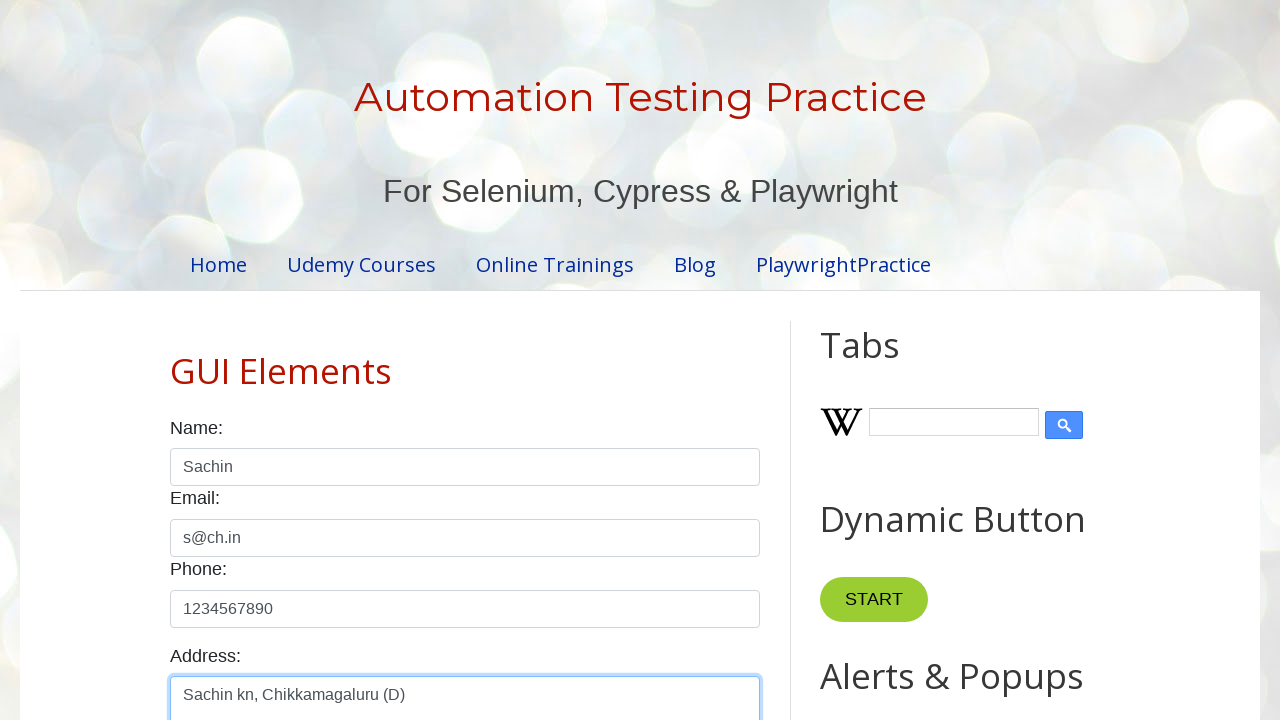

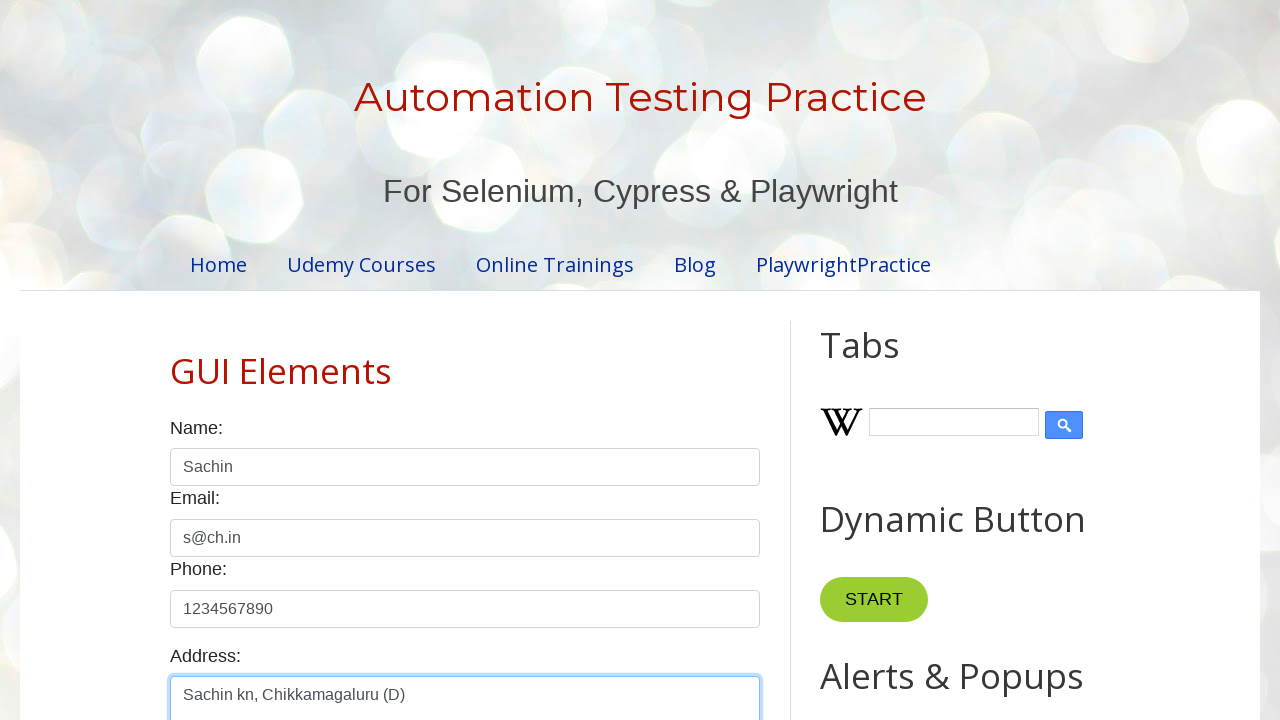